Tests navigation on a demo e-commerce store by clicking on the shopping cart link and then the My Account navigation link

Starting URL: http://demostore.supersqa.com

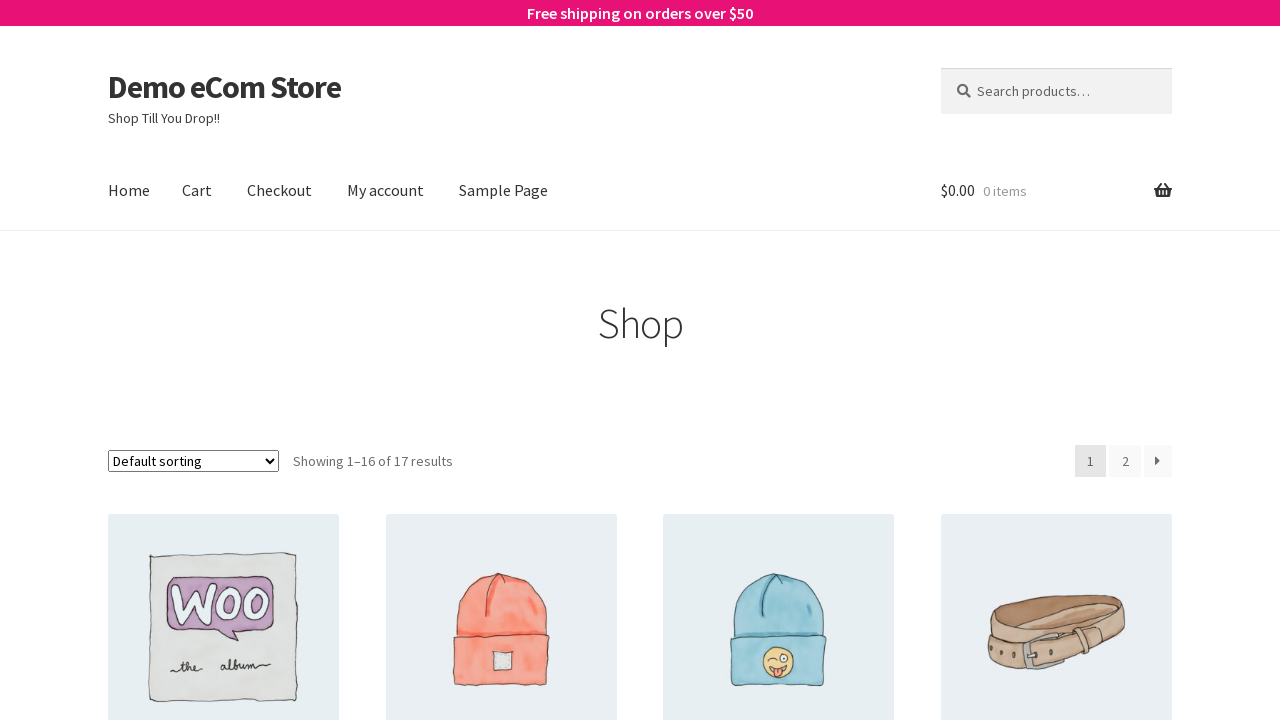

Waited for shopping cart link to be visible
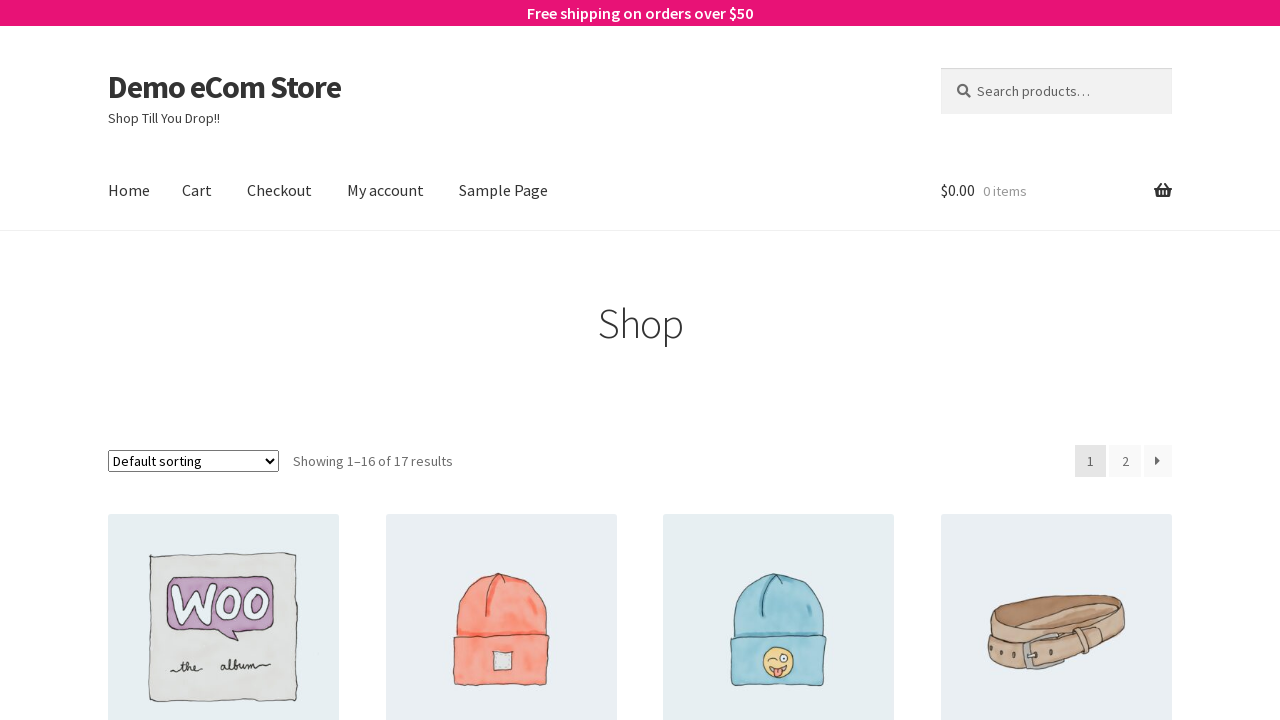

Clicked on shopping cart link at (1056, 191) on #site-header-cart > li:nth-child(1) > a
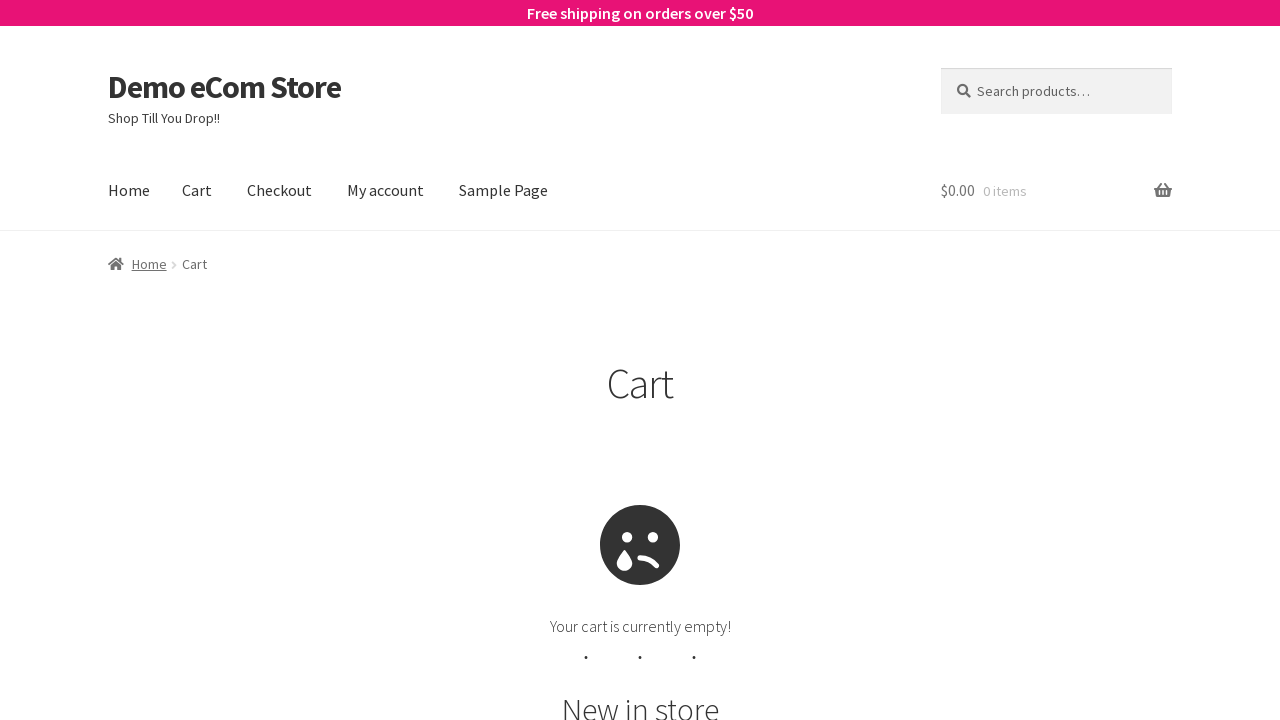

Waited for My Account navigation link to be visible
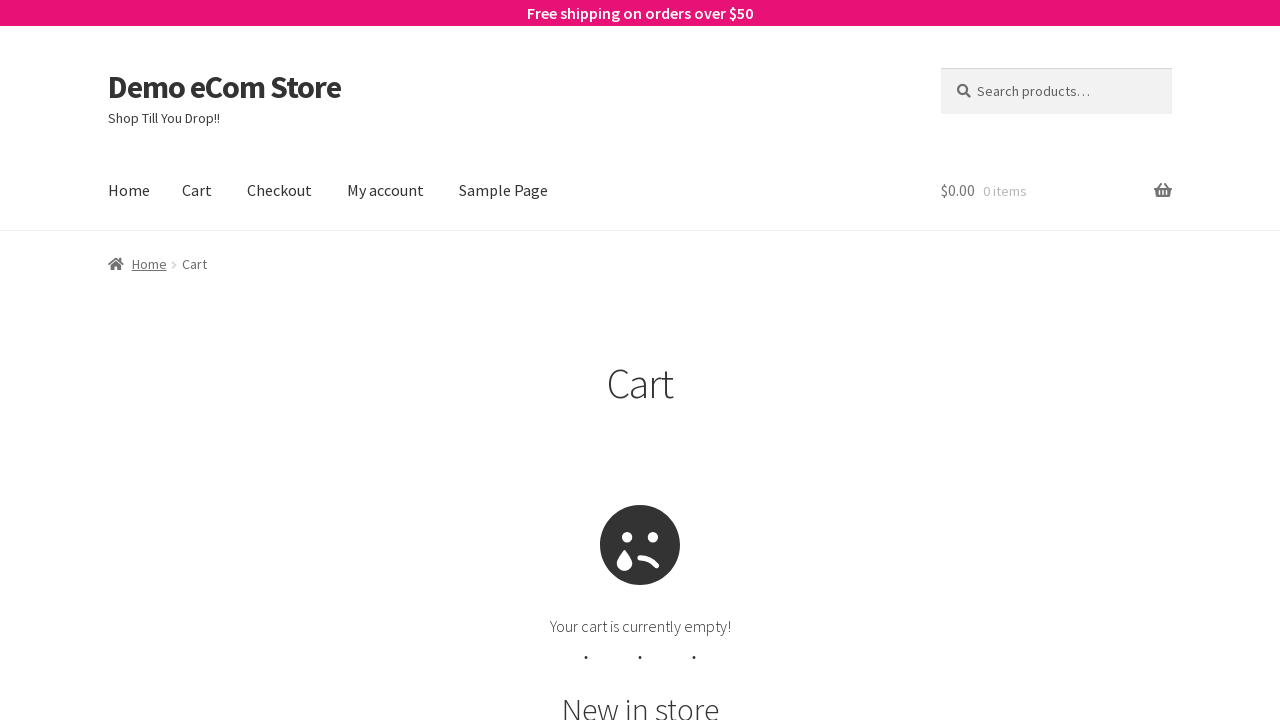

Clicked on My Account navigation link at (386, 191) on xpath=//*[@id="site-navigation"]/div[1]/ul/li[4]/a
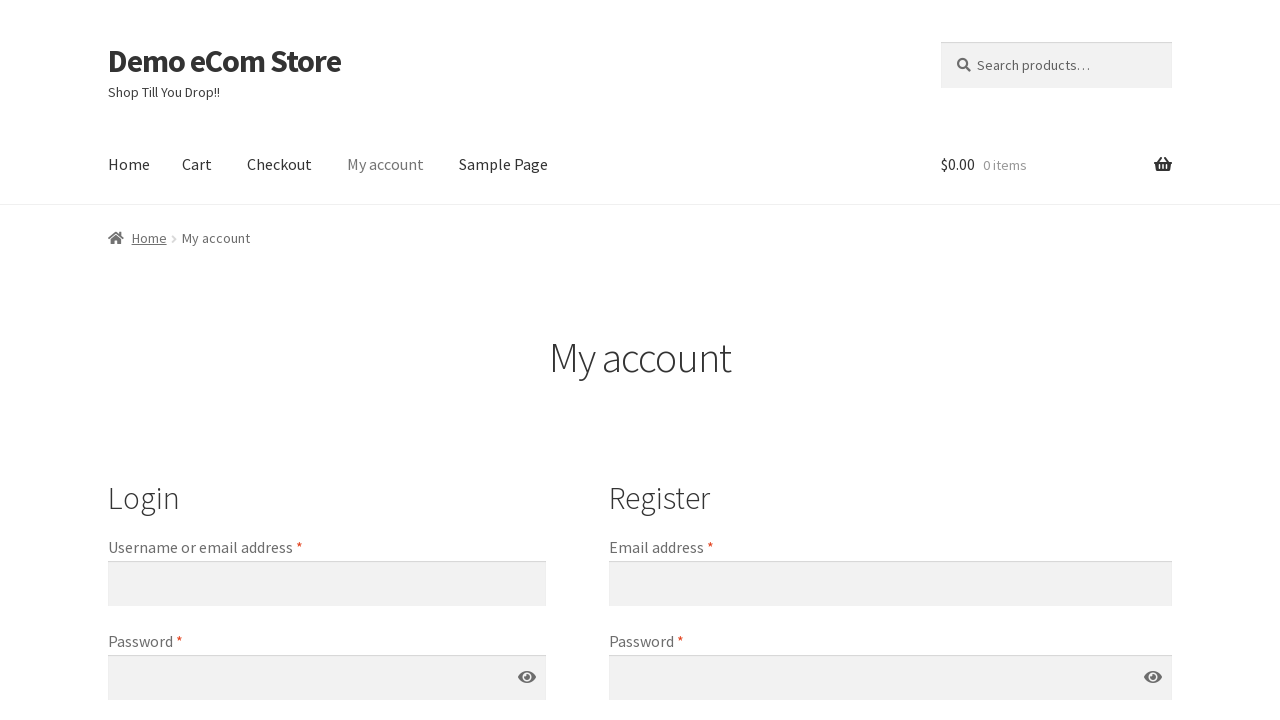

Page loaded and network became idle
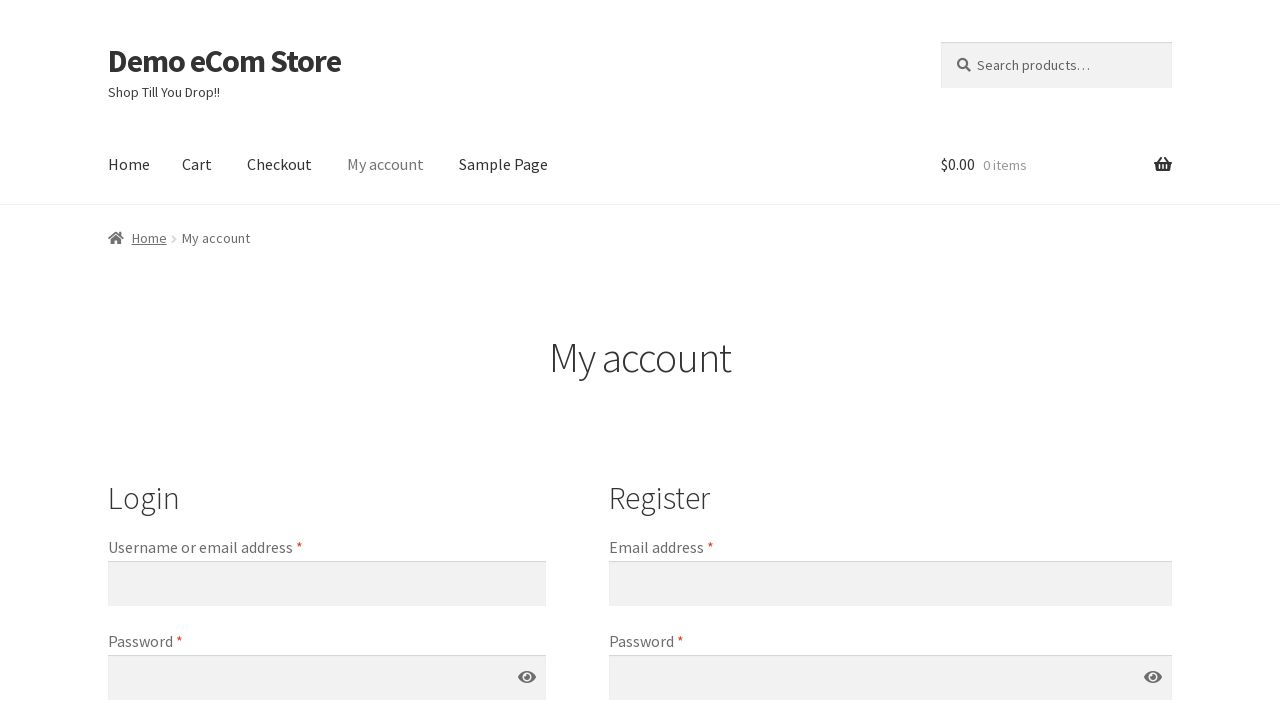

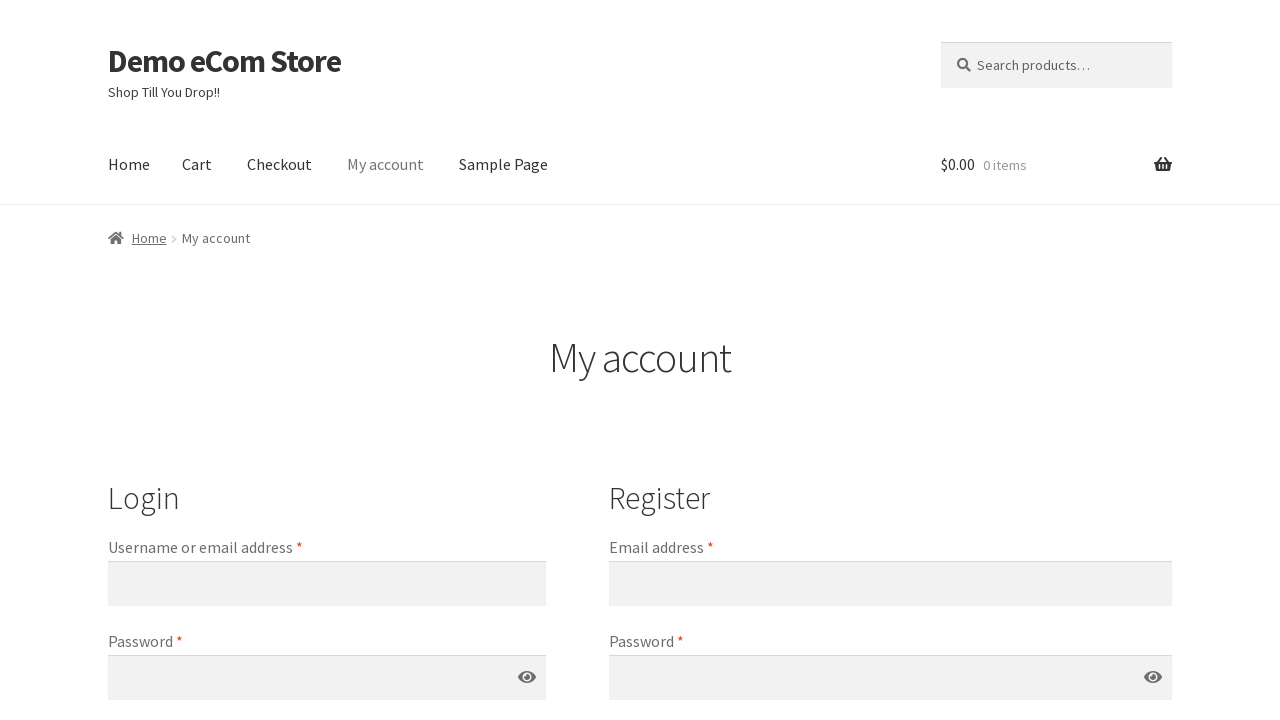